Tests navigation from the ParaBank homepage to the registration page by clicking the Register link and verifying the signup page is displayed

Starting URL: https://parabank.parasoft.com/parabank/index.htm

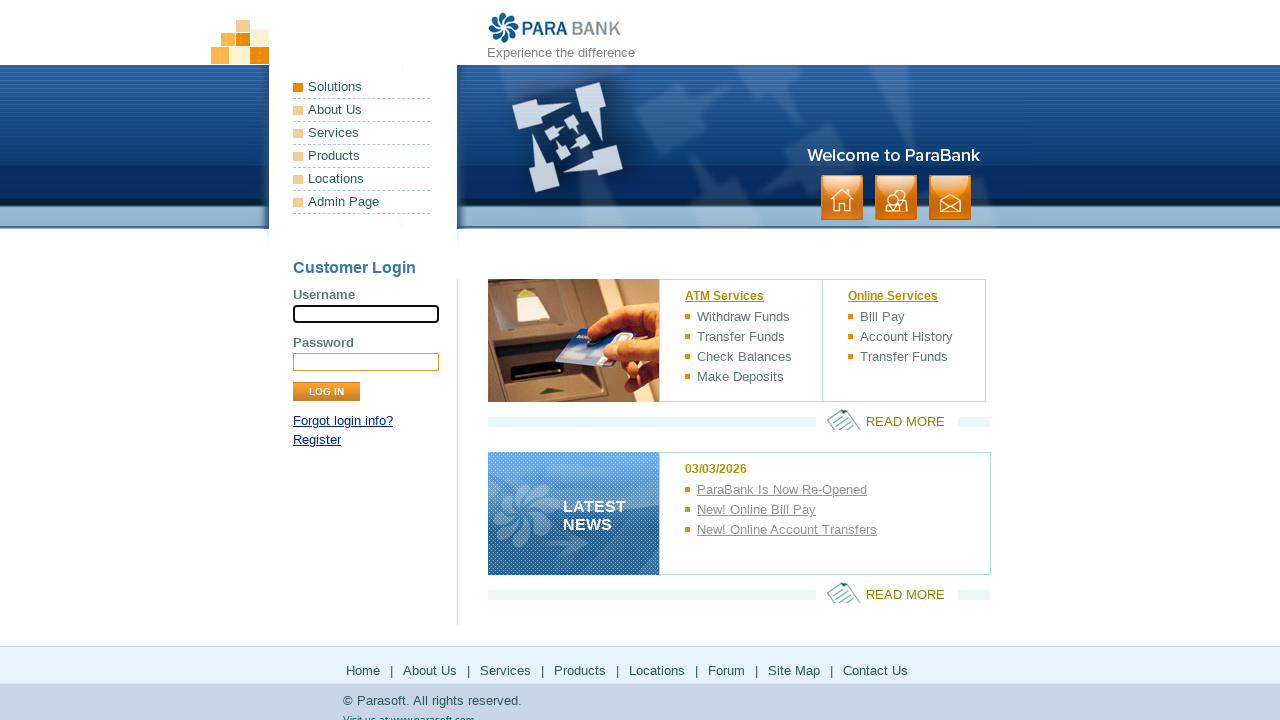

Customer Login section is displayed on ParaBank homepage
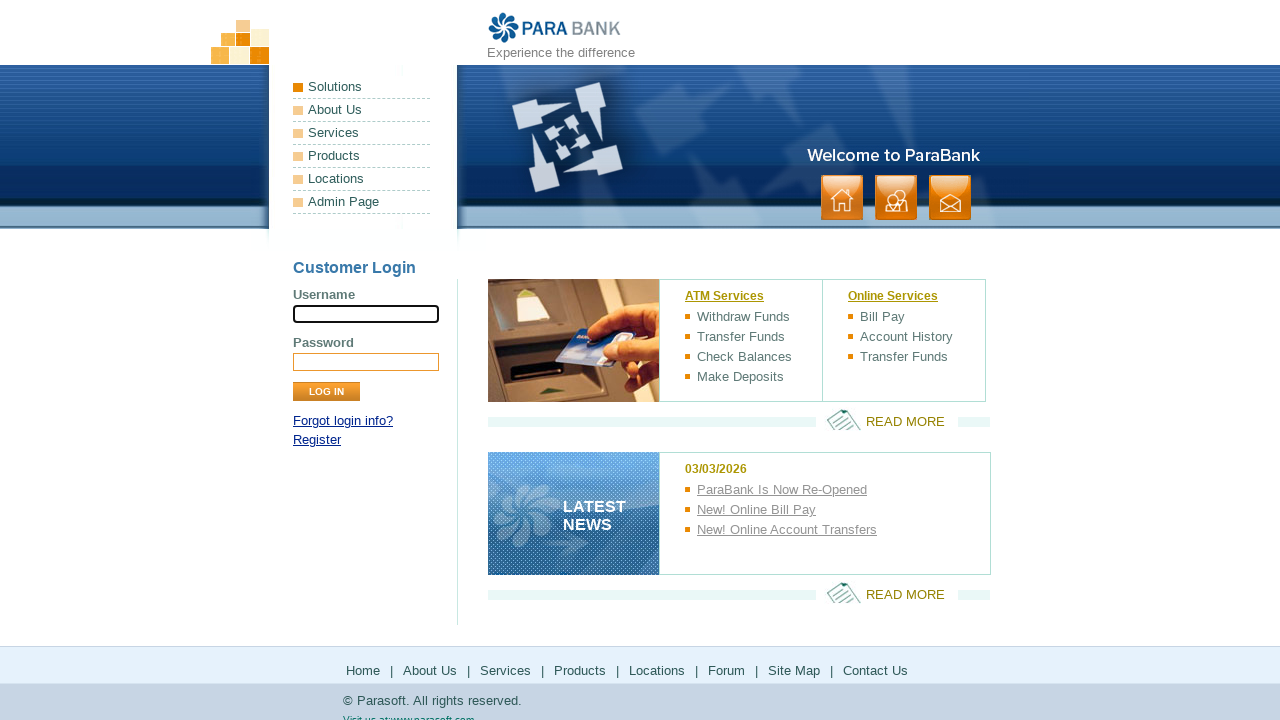

Clicked Register link to navigate to registration page at (317, 440) on text=Register
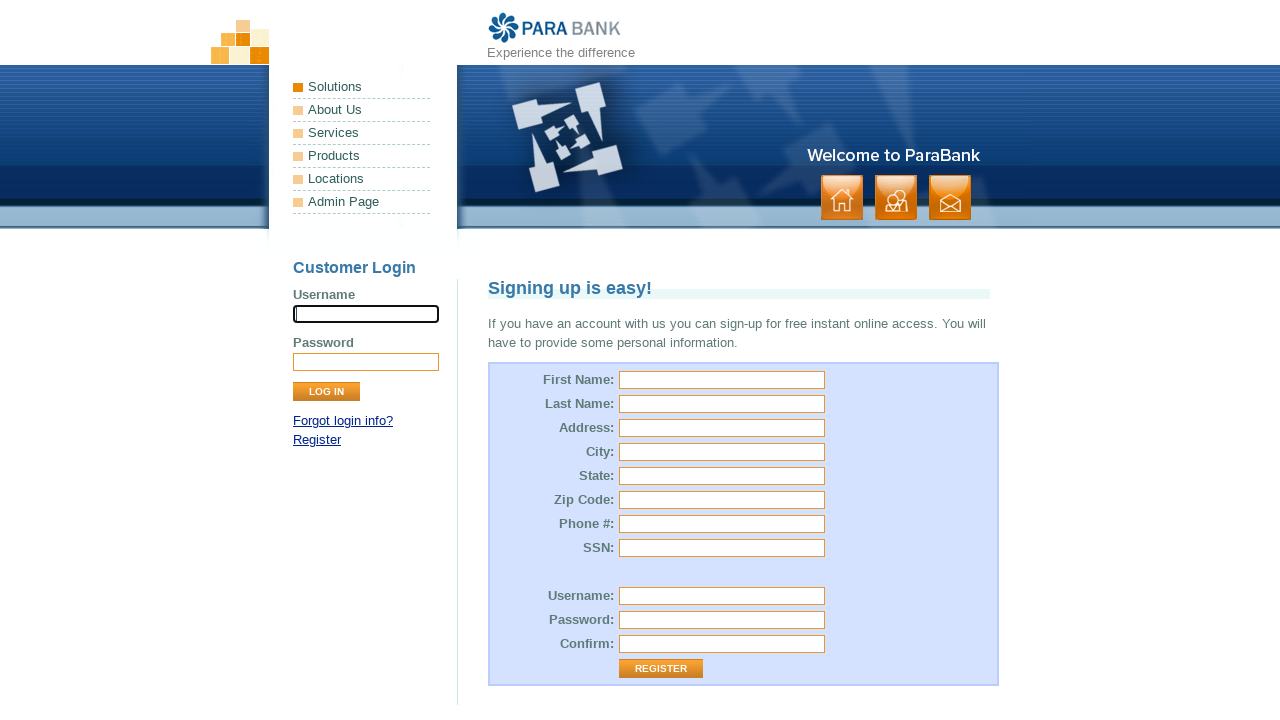

Registration page loaded and 'Signing up is easy!' heading is displayed
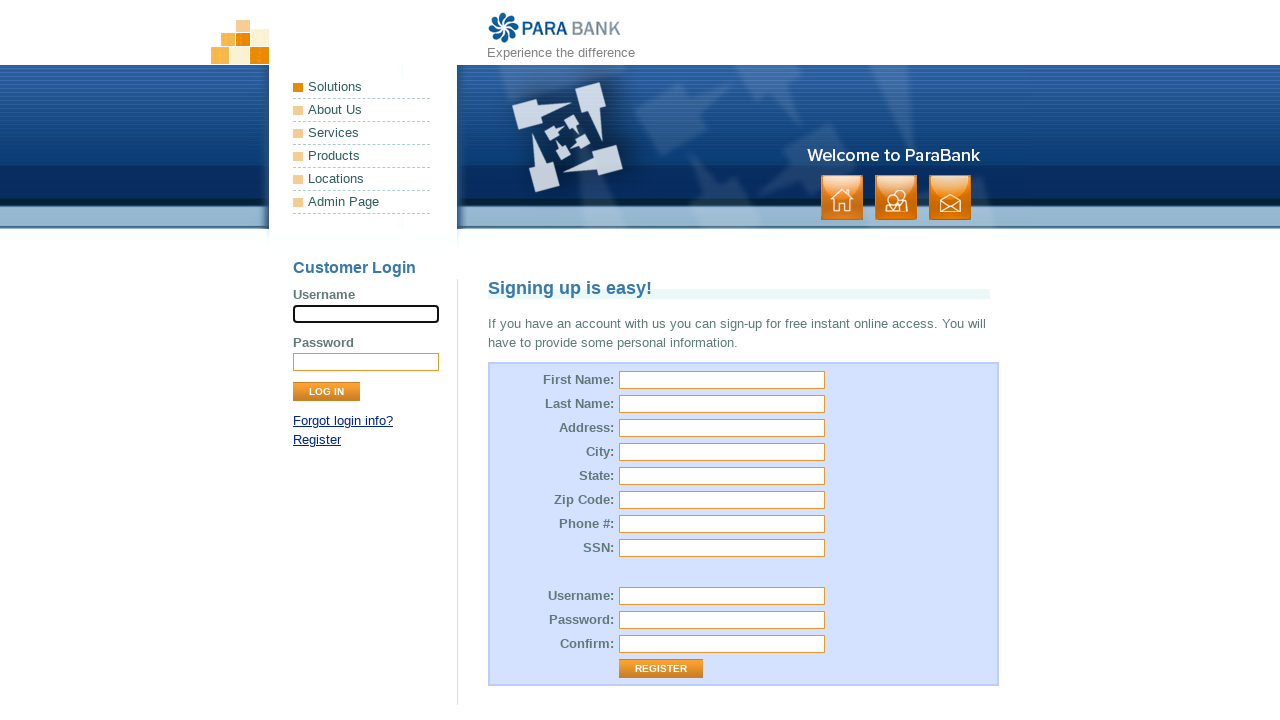

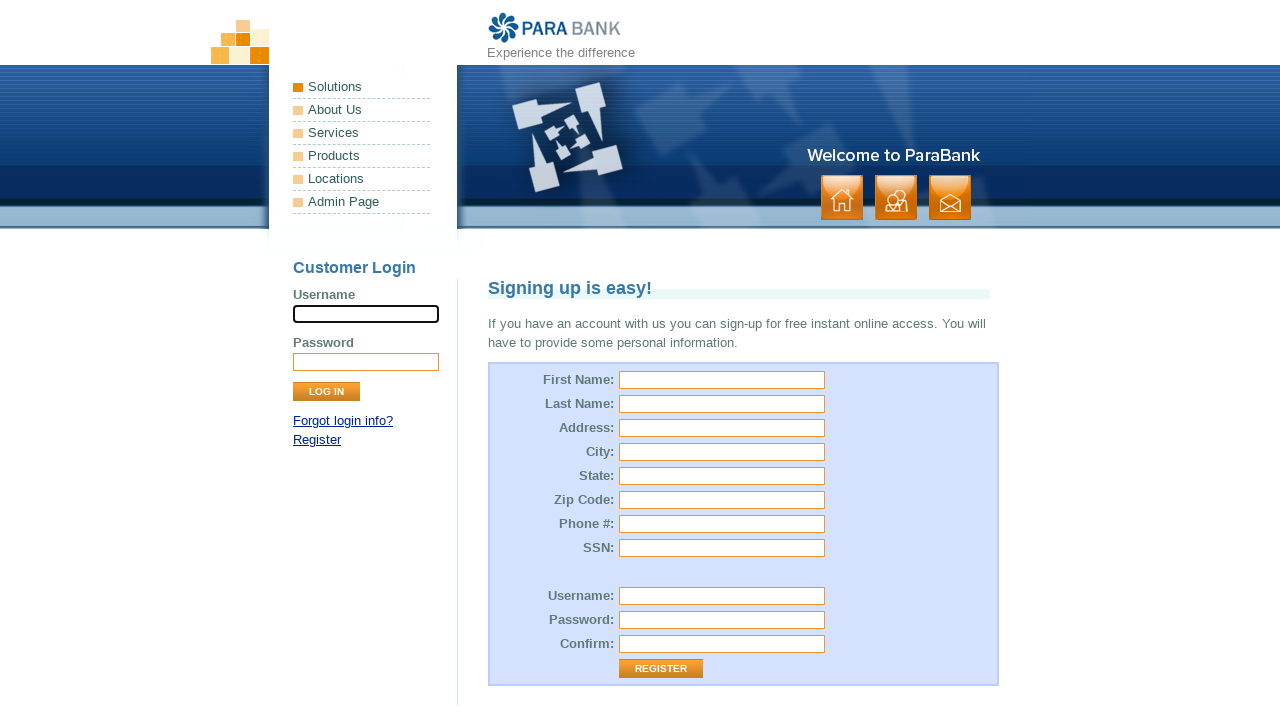